Tests the add/remove elements functionality by clicking the "Add Element" button twice to create delete buttons, then clicking one delete button and verifying only one remains.

Starting URL: http://the-internet.herokuapp.com/add_remove_elements/

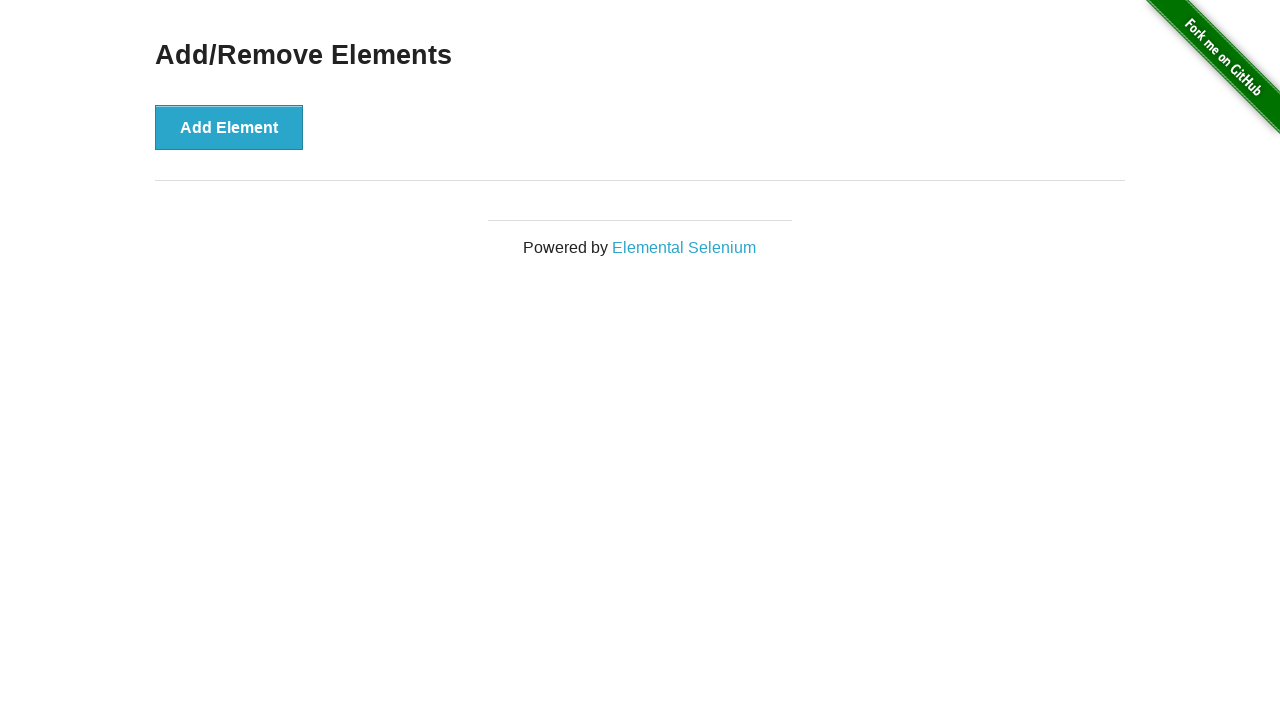

Clicked 'Add Element' button first time at (229, 127) on xpath=//button[text()='Add Element']
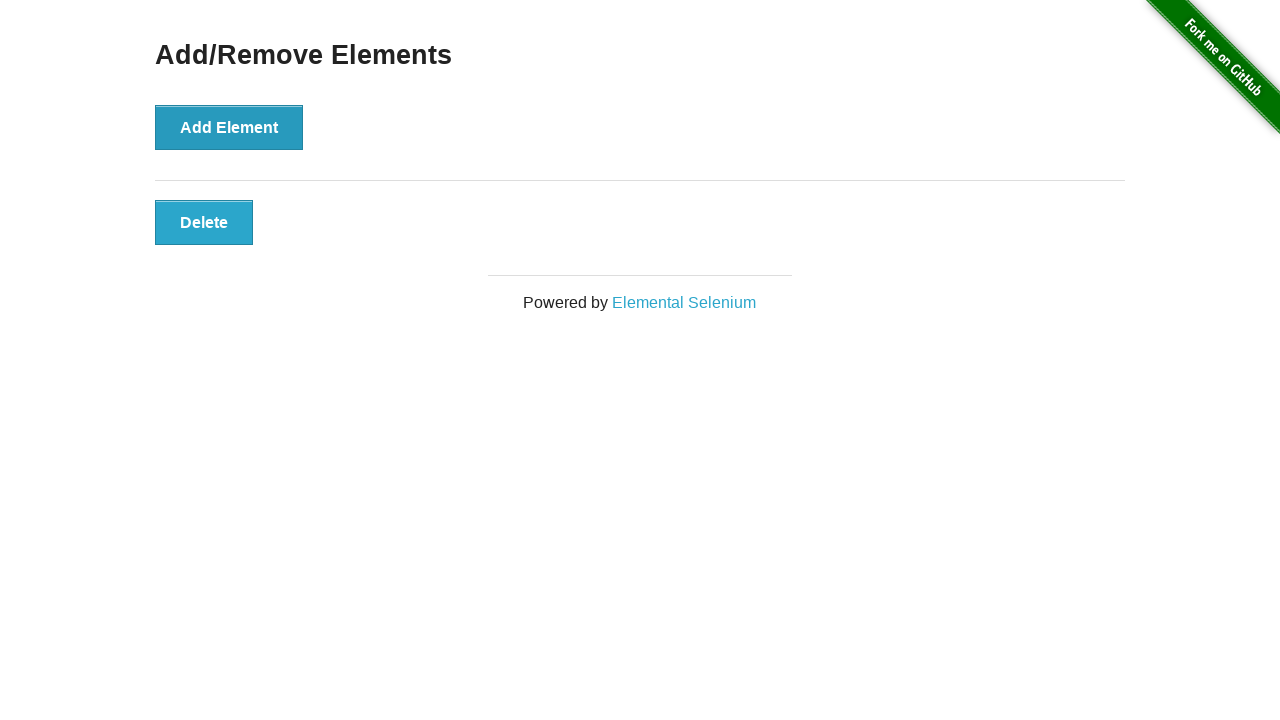

Clicked 'Add Element' button second time at (229, 127) on xpath=//button[text()='Add Element']
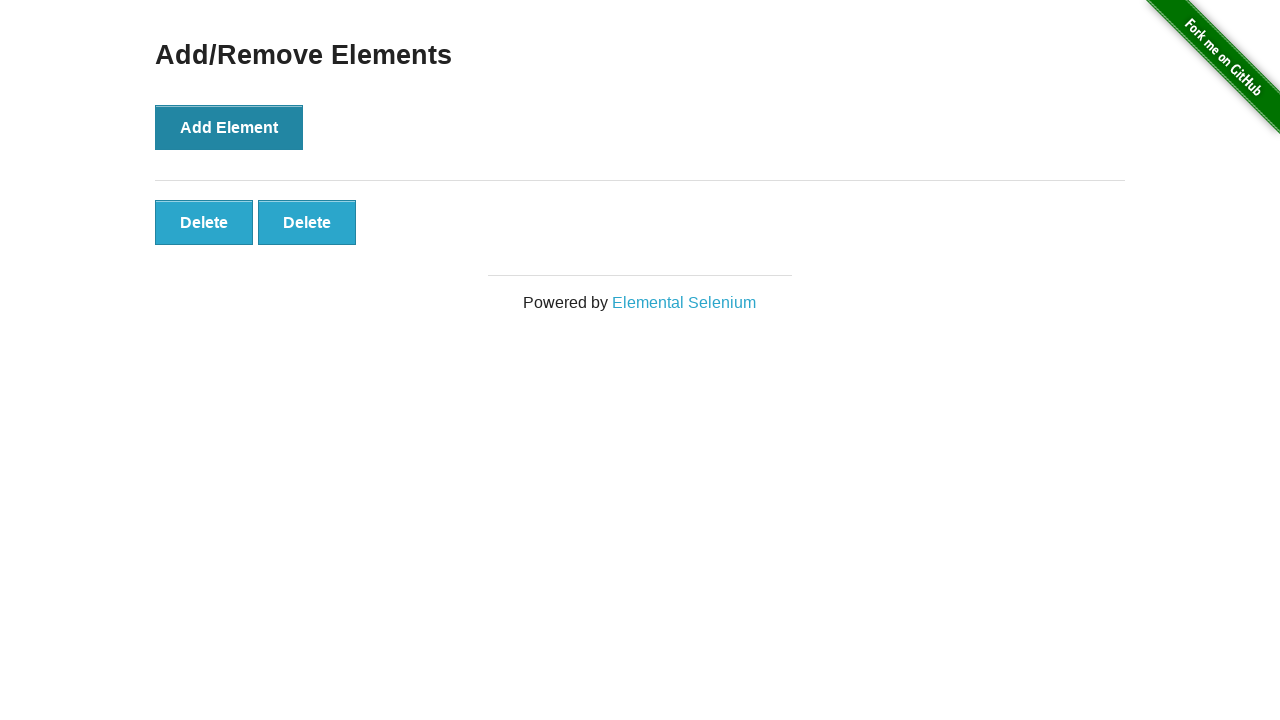

Clicked one of the delete buttons at (204, 222) on xpath=//button[text()='Delete']
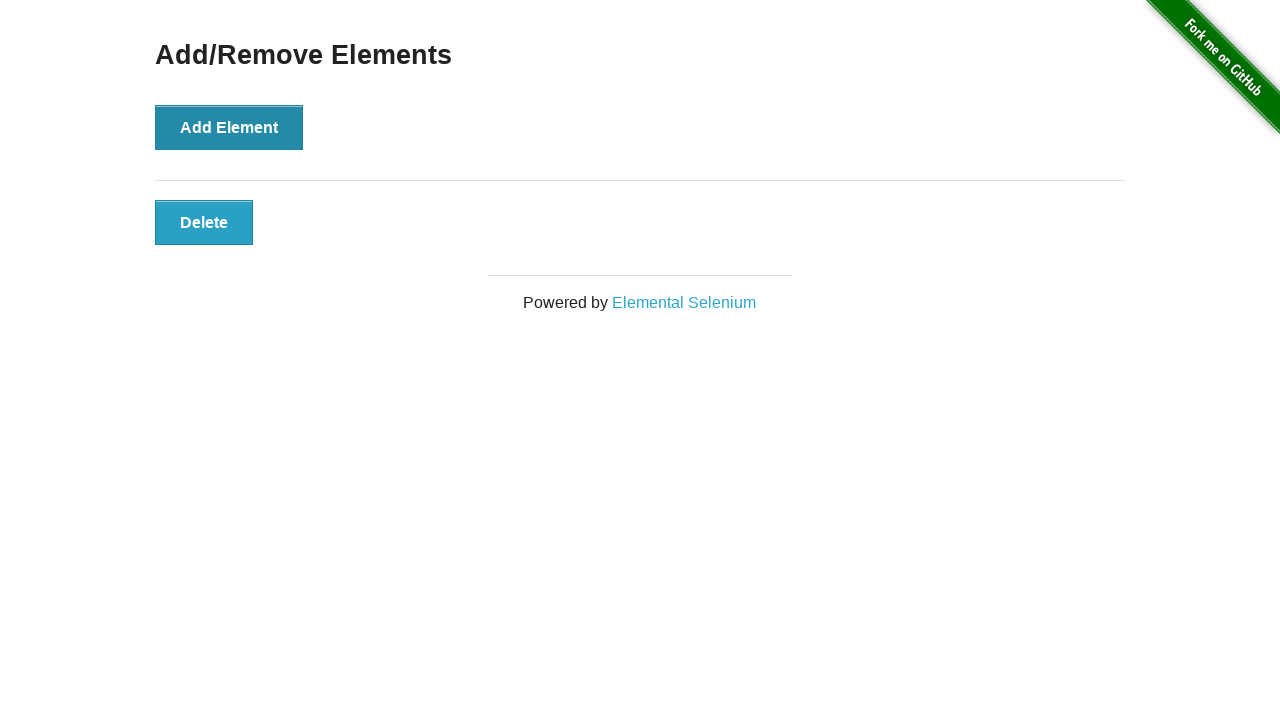

Verified that a delete button still exists
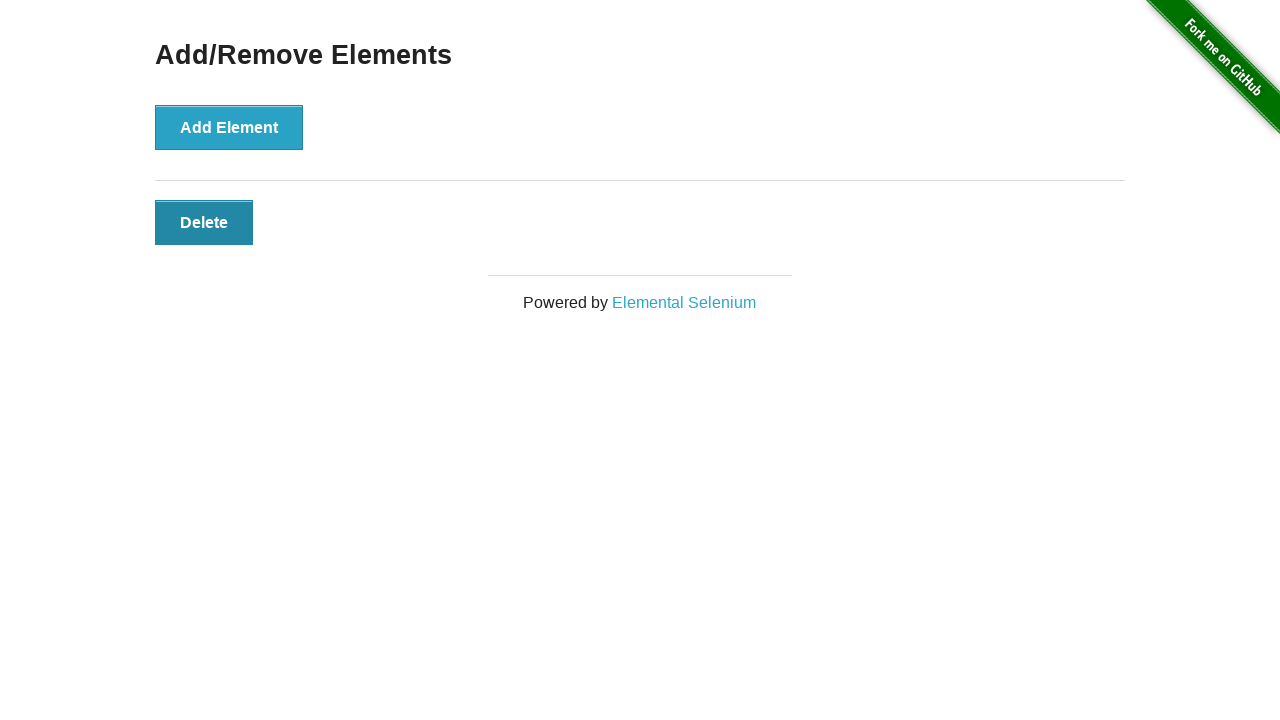

Located all delete buttons on the page
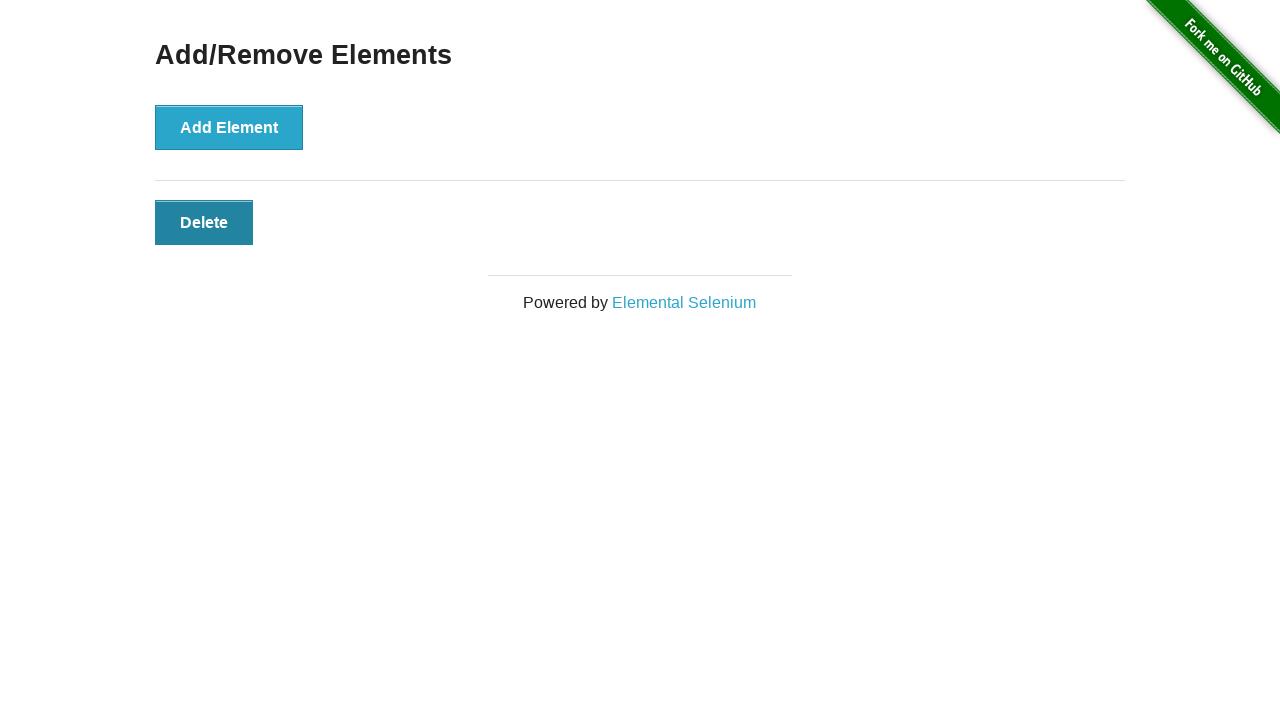

Verified that exactly 1 delete button remains
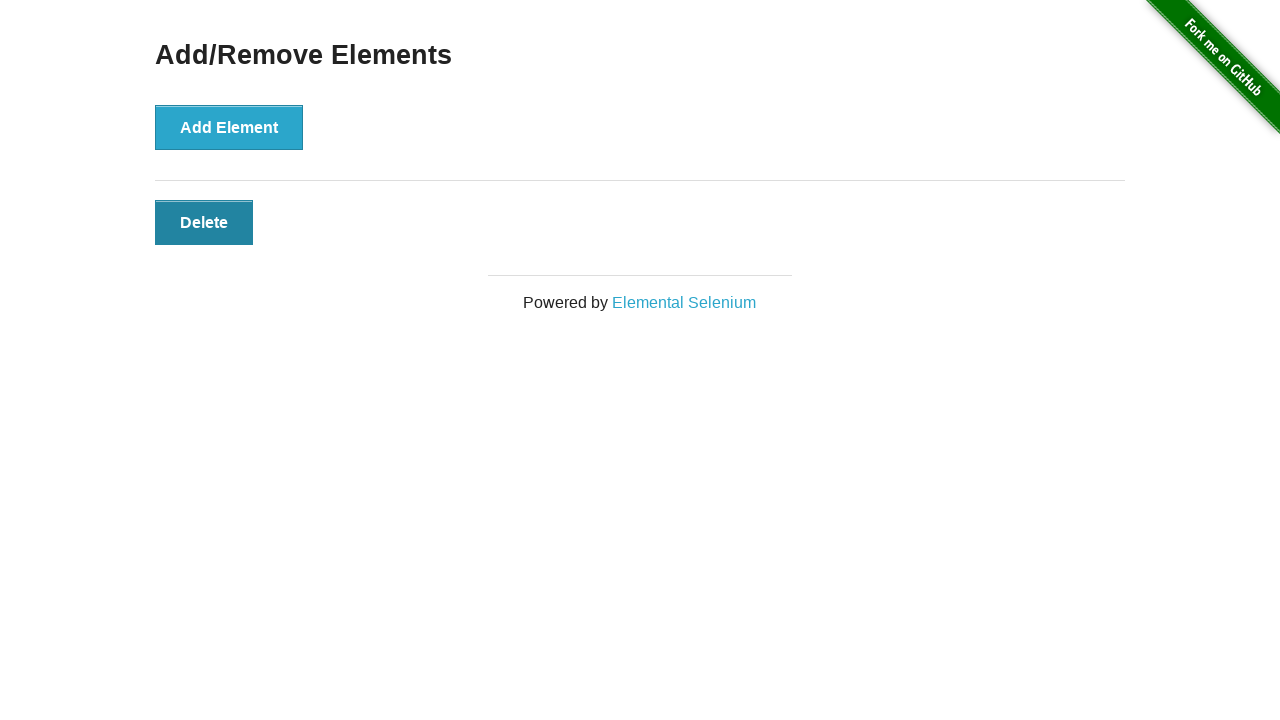

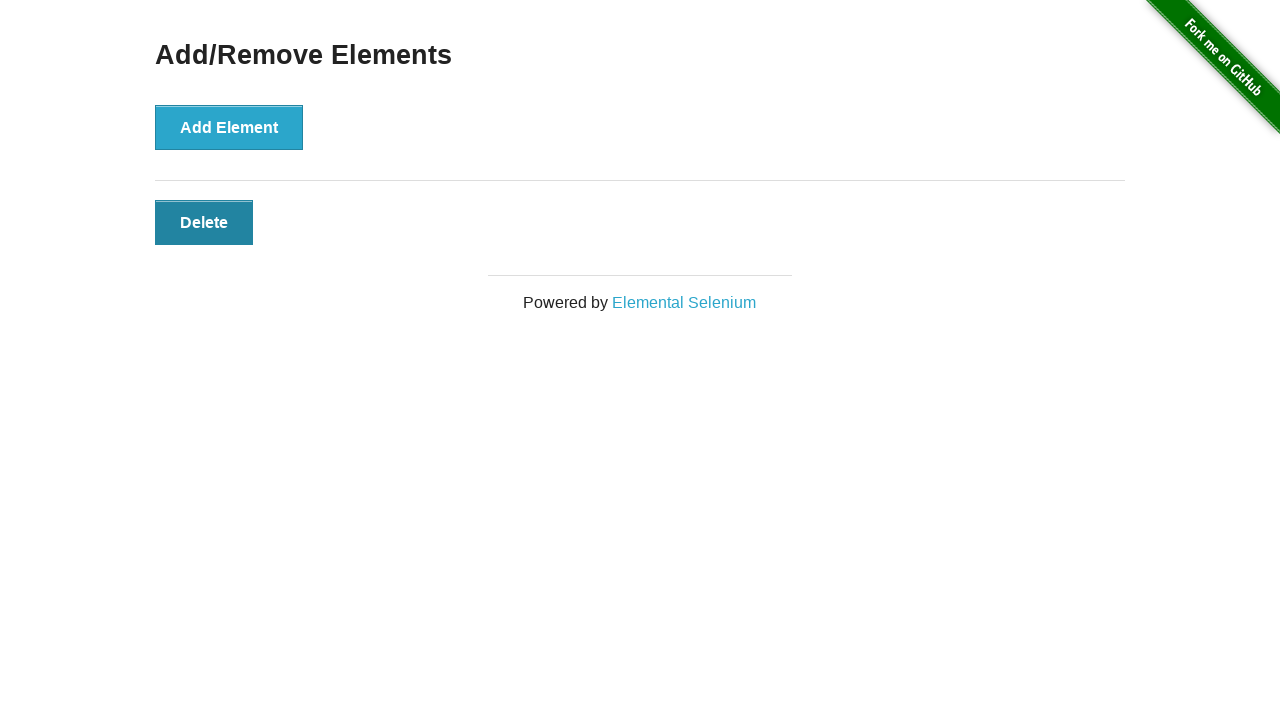